Navigates to the Tech With Tim website and loads the page

Starting URL: https://www.techwithtim.net/

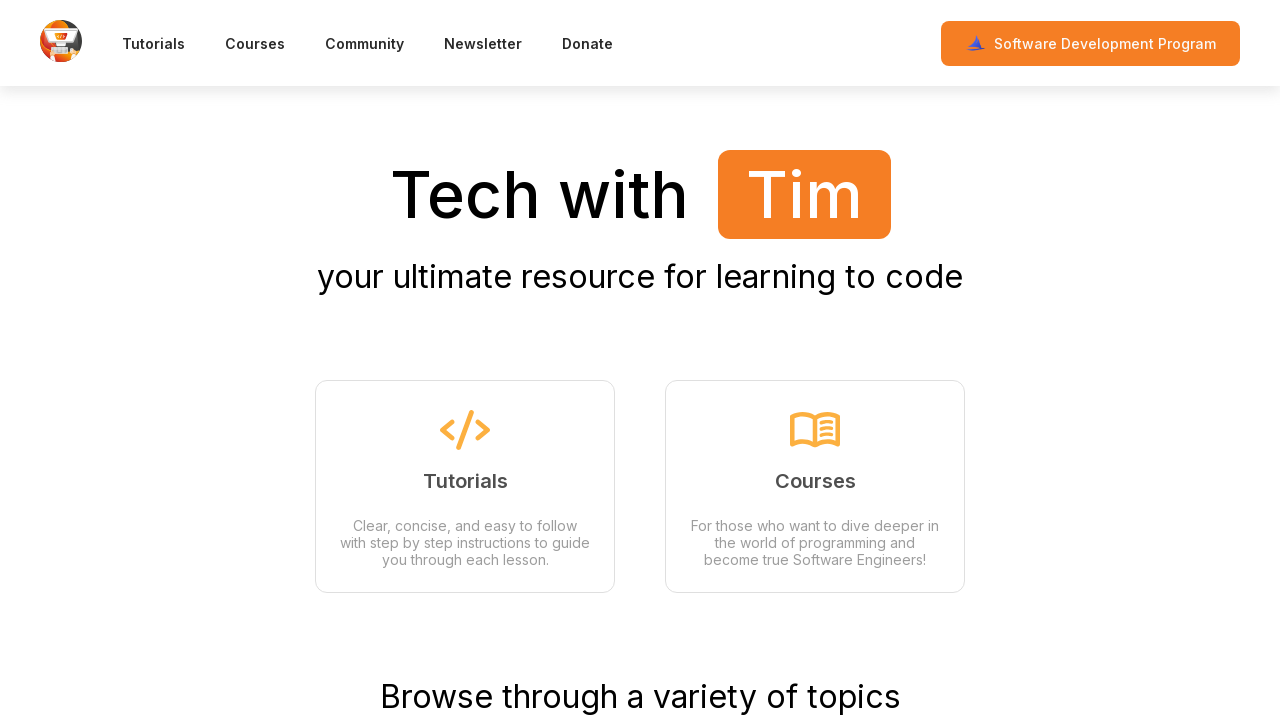

Navigated to https://www.techwithtim.net/ and waited for DOM to be fully loaded
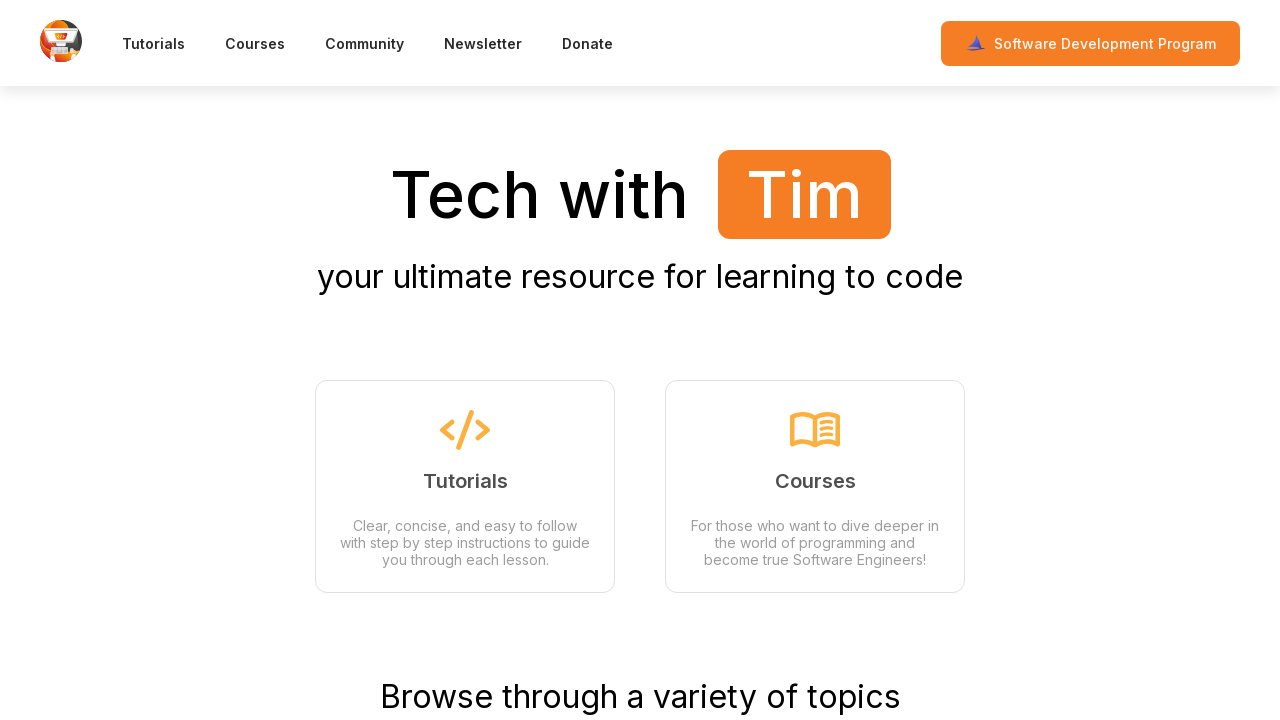

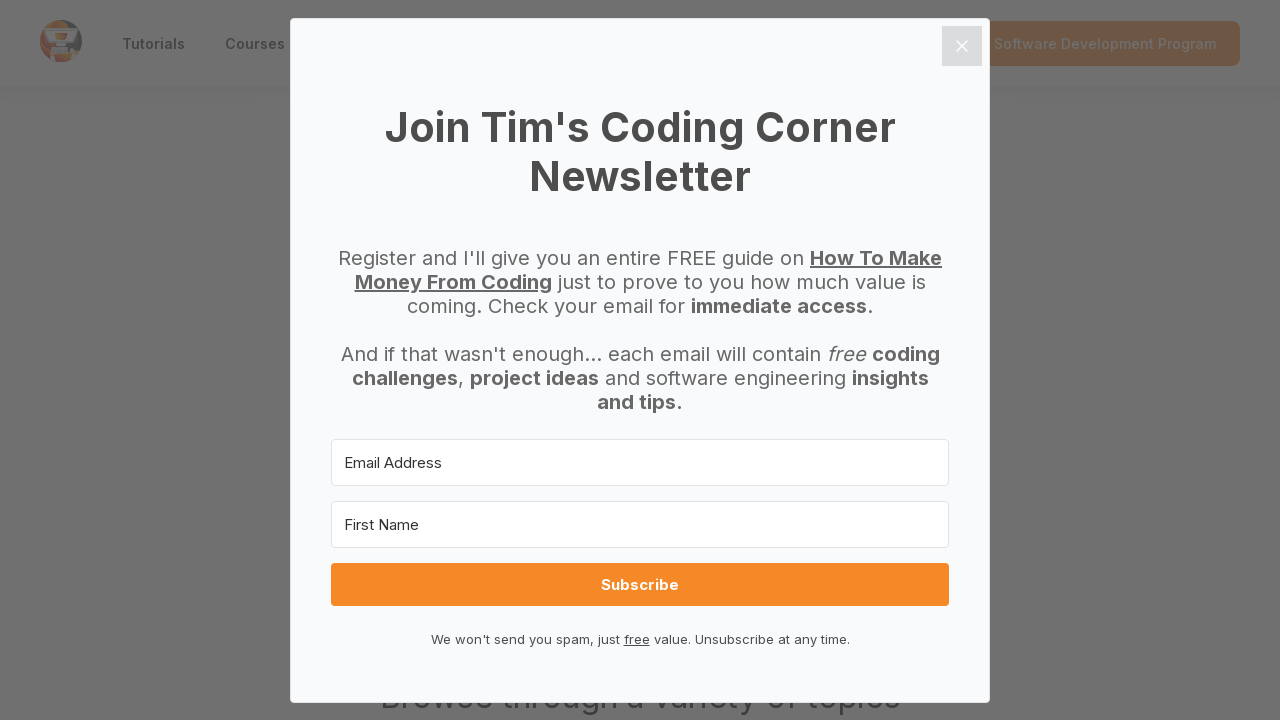